Tests a registration form by filling in personal information fields including first name, last name, address, email, and phone number

Starting URL: https://demo.automationtesting.in/Register.html

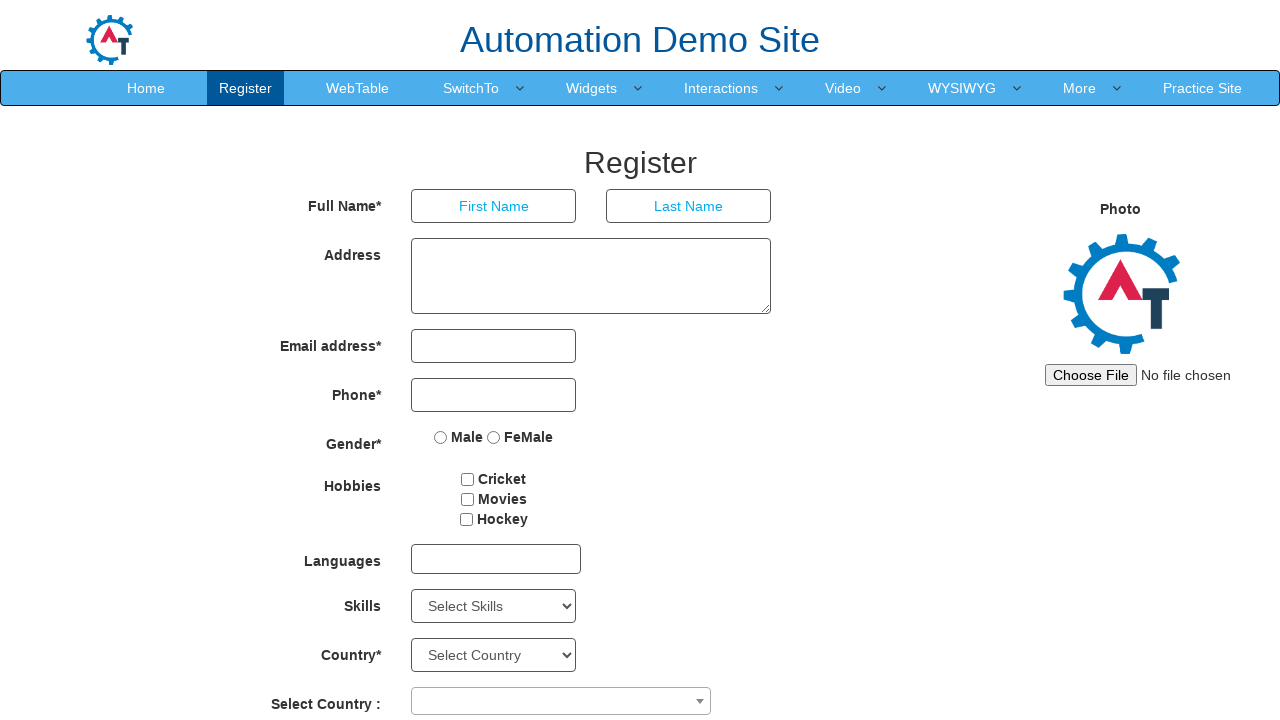

Filled first name field with 'Marcus' on input[placeholder='First Name']
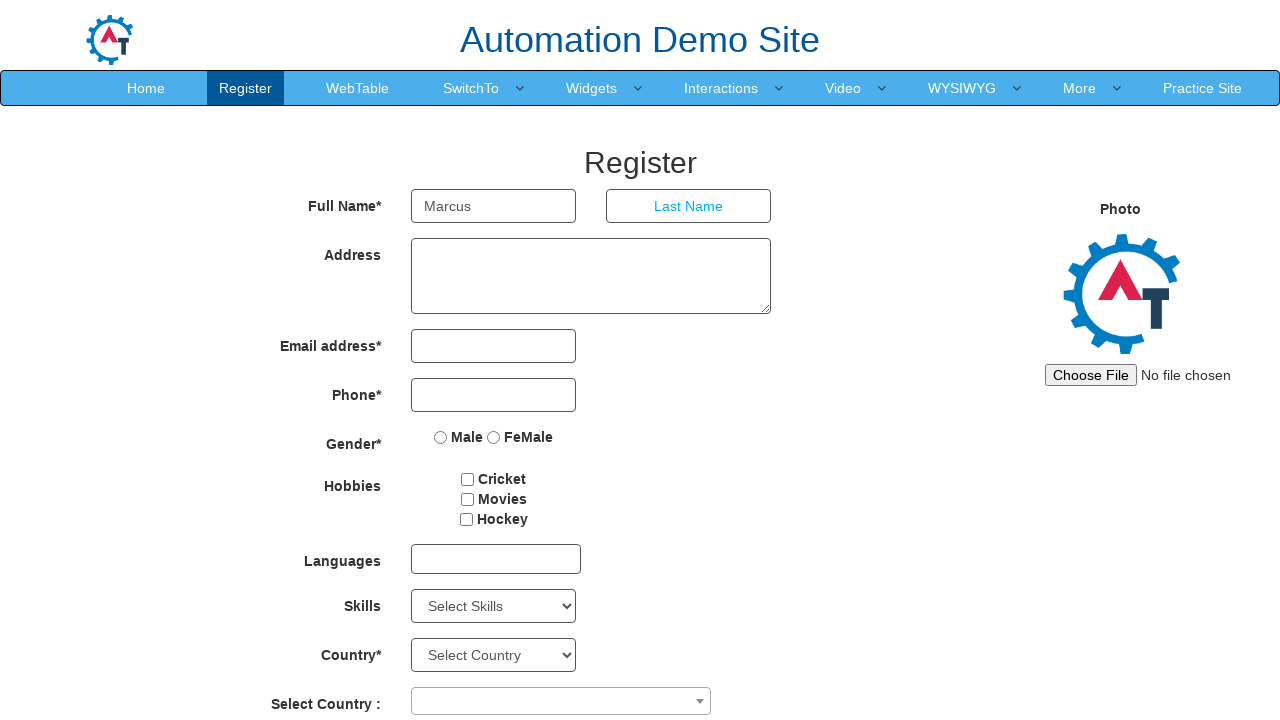

Filled last name field with 'Johnson' on input[placeholder='Last Name']
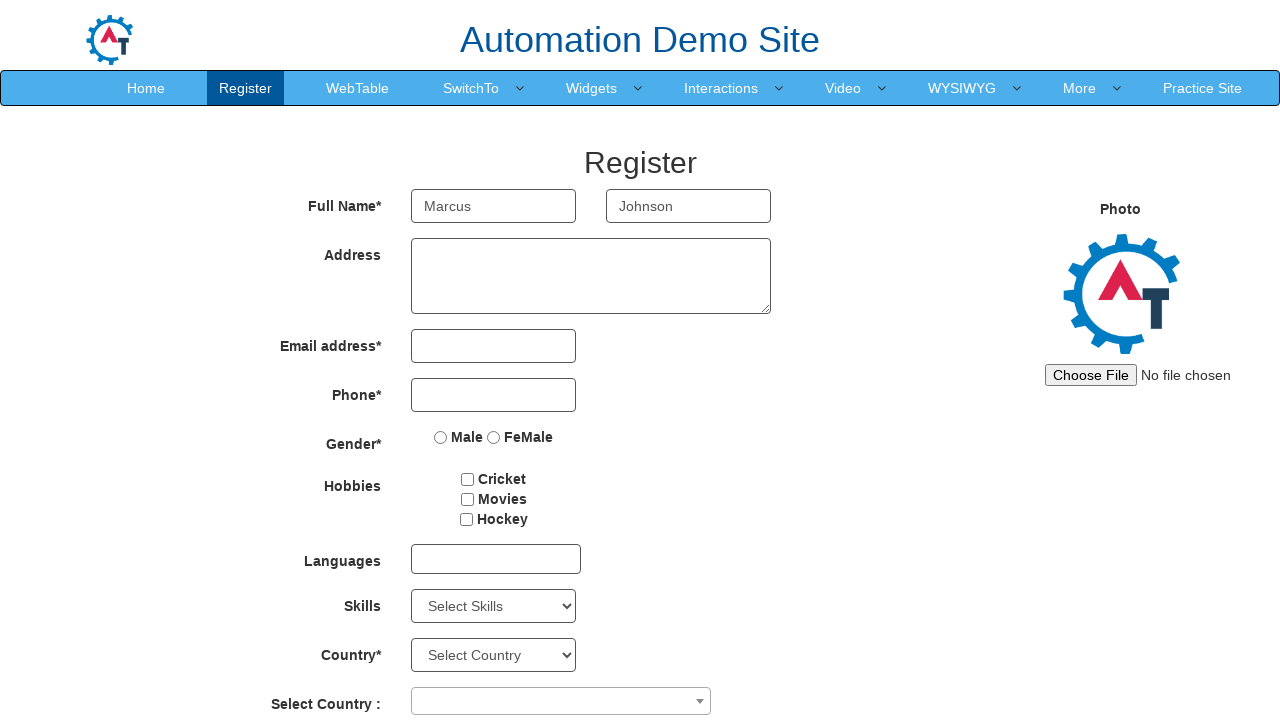

Filled address field with '123 Oak Street, Suite 45' on textarea[ng-model='Adress']
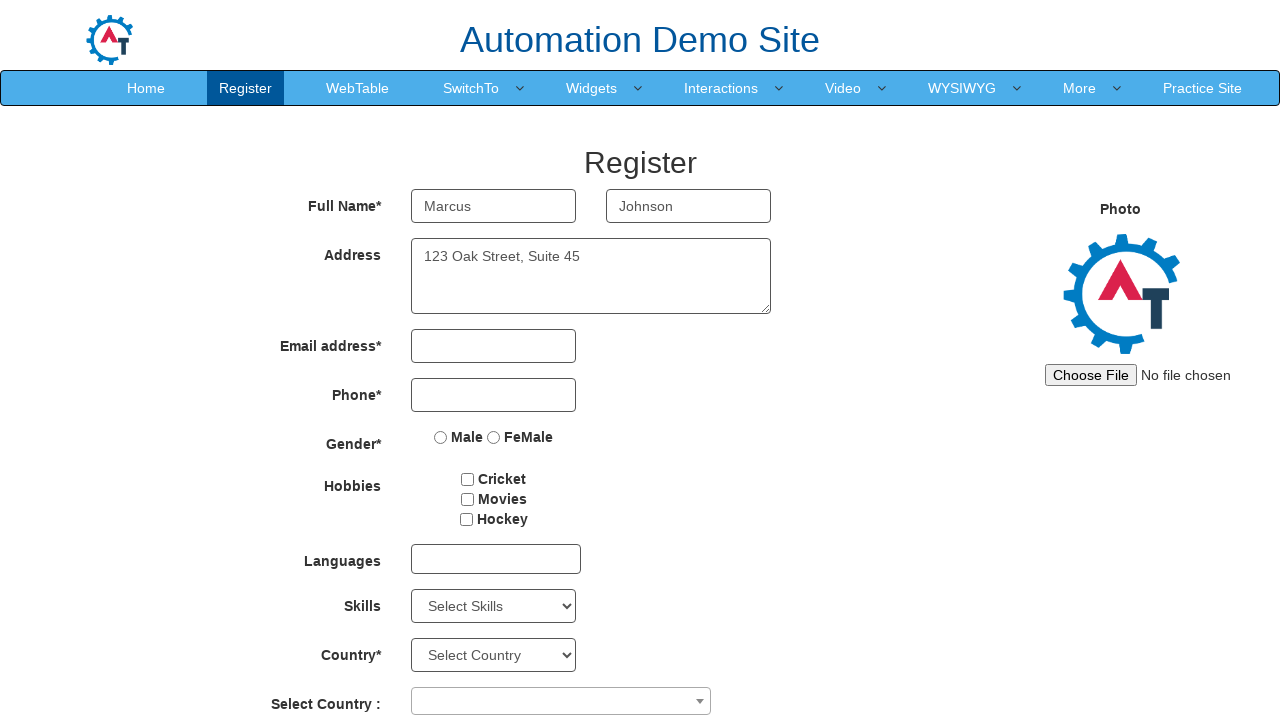

Filled email field with 'marcus.johnson87@example.com' on input[type='email']
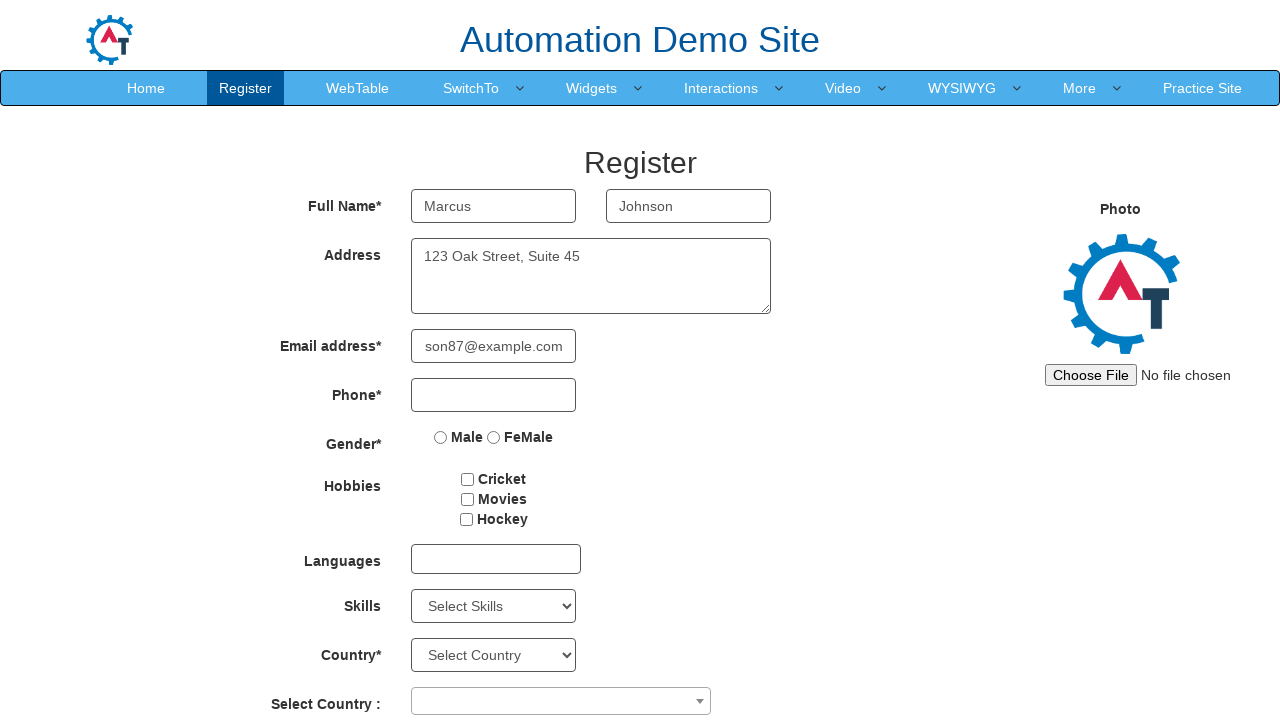

Filled phone number field with '5551234567' on input[type='tel']
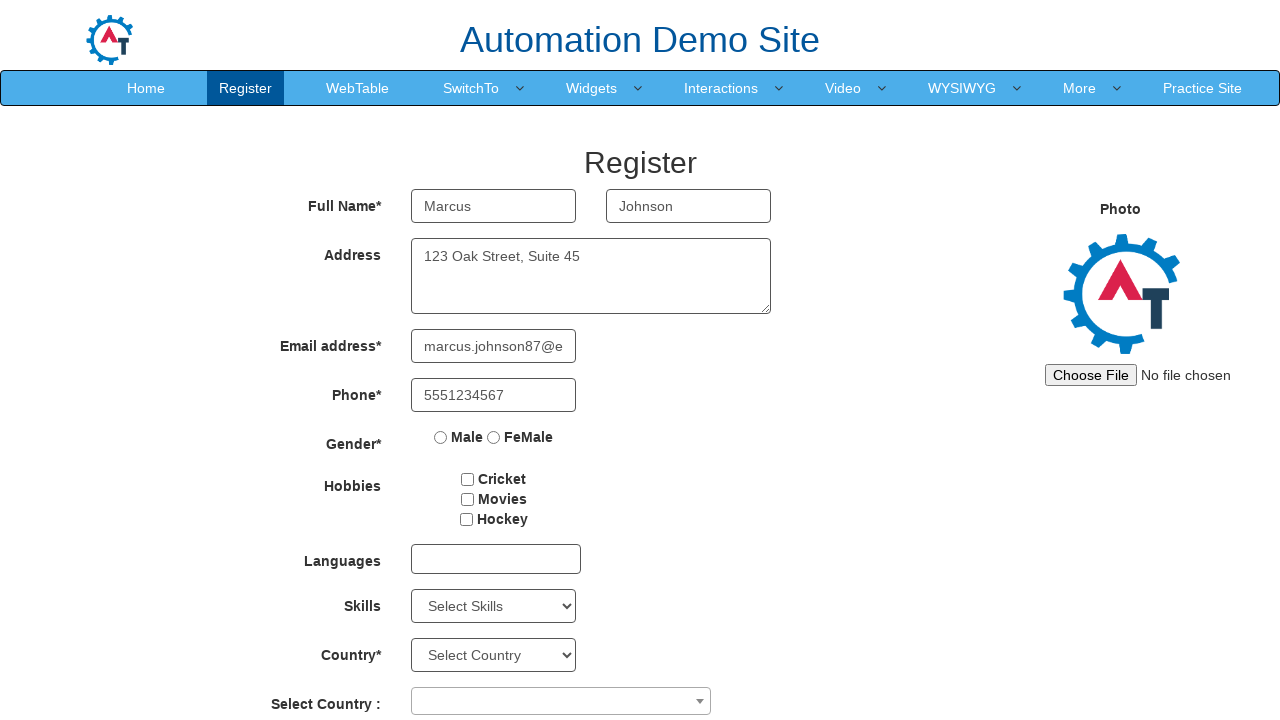

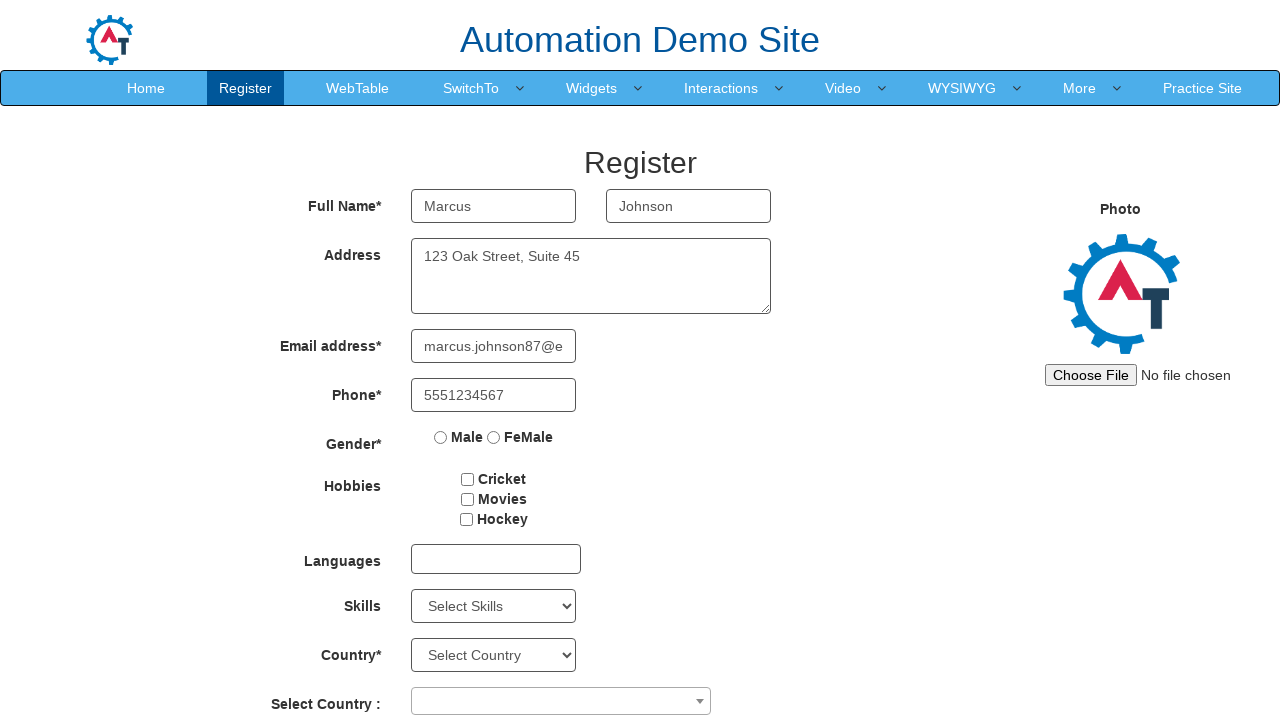